Tests filtering to display only active (non-completed) items and navigating back through browser history

Starting URL: https://demo.playwright.dev/todomvc

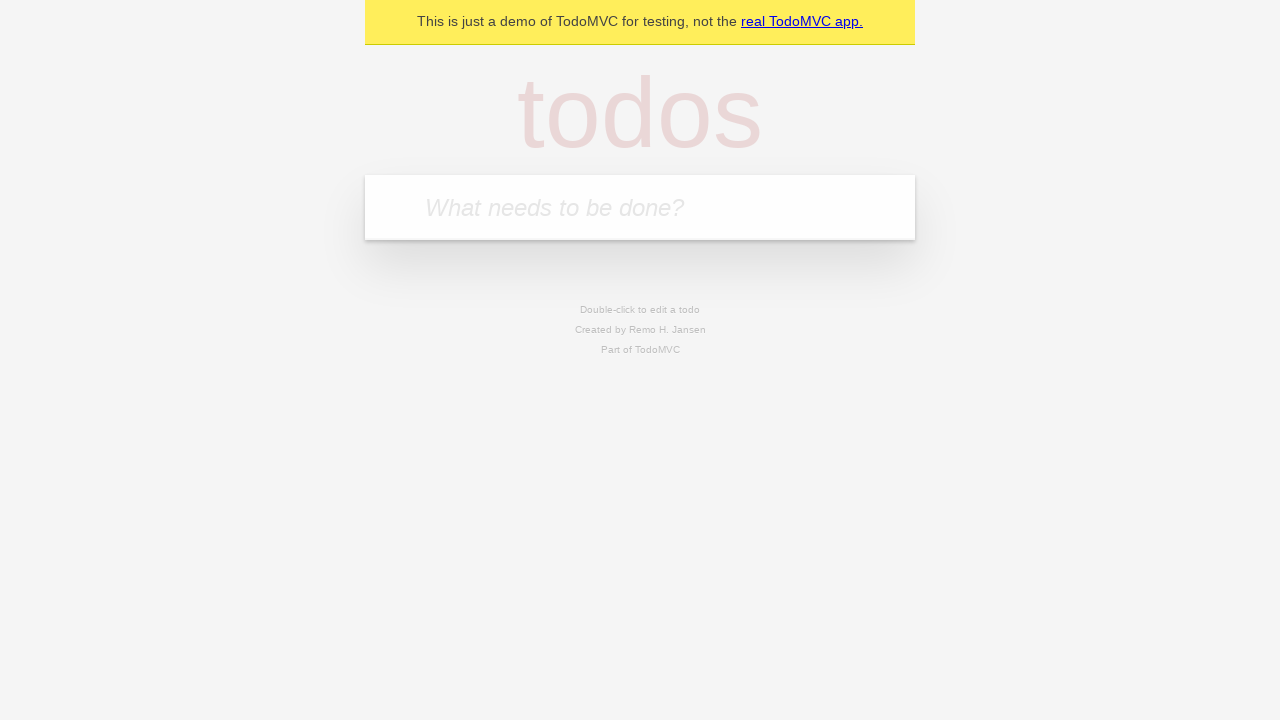

Filled todo input with 'buy some cheese' on internal:attr=[placeholder="What needs to be done?"i]
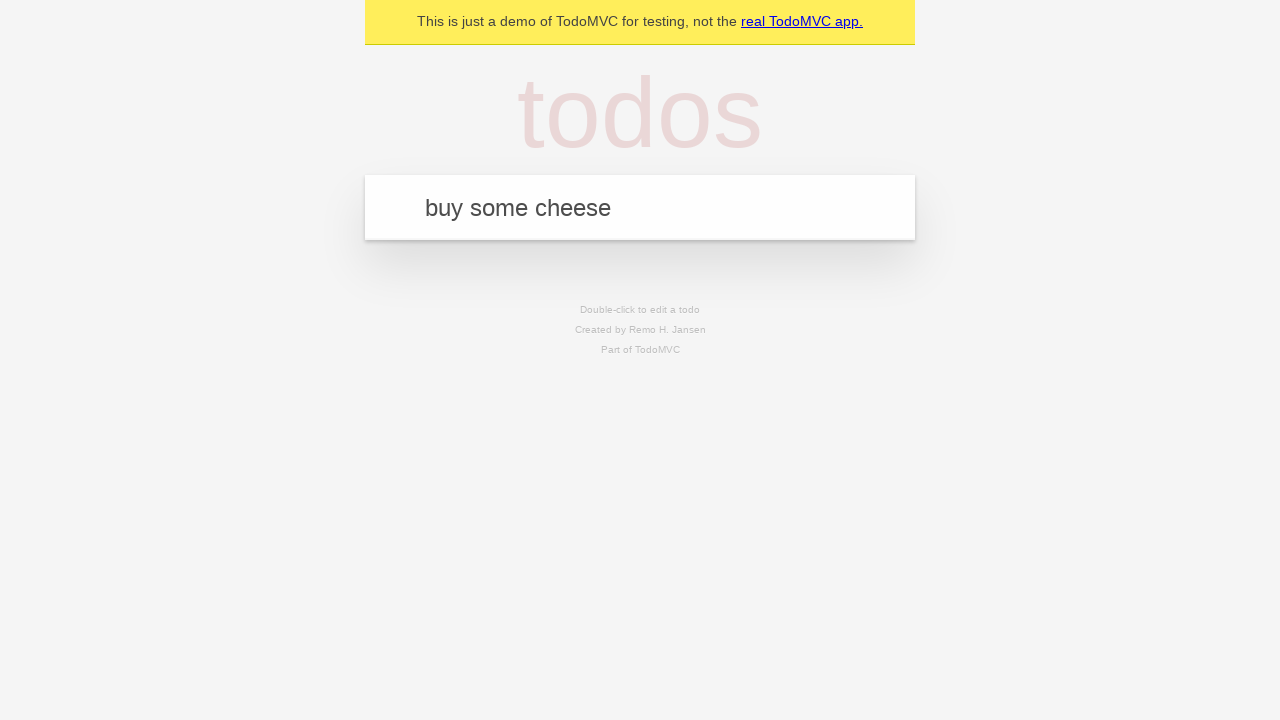

Pressed Enter to add first todo on internal:attr=[placeholder="What needs to be done?"i]
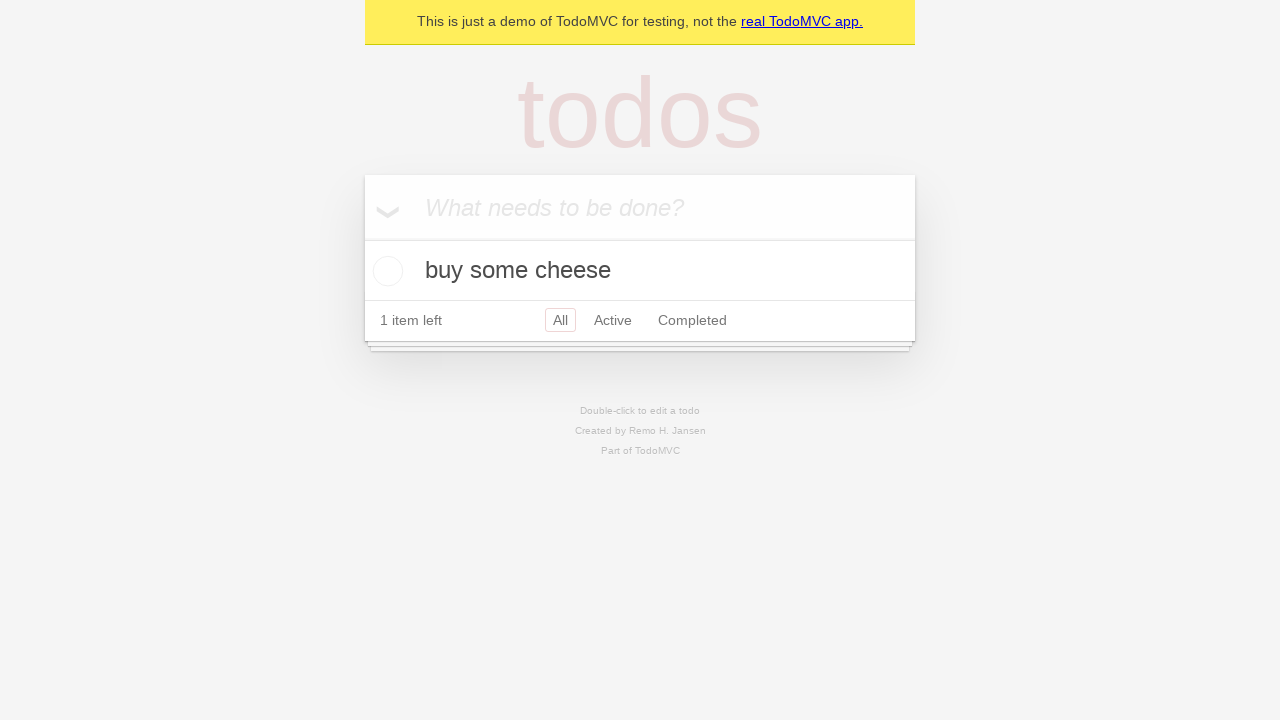

Filled todo input with 'feed the cat' on internal:attr=[placeholder="What needs to be done?"i]
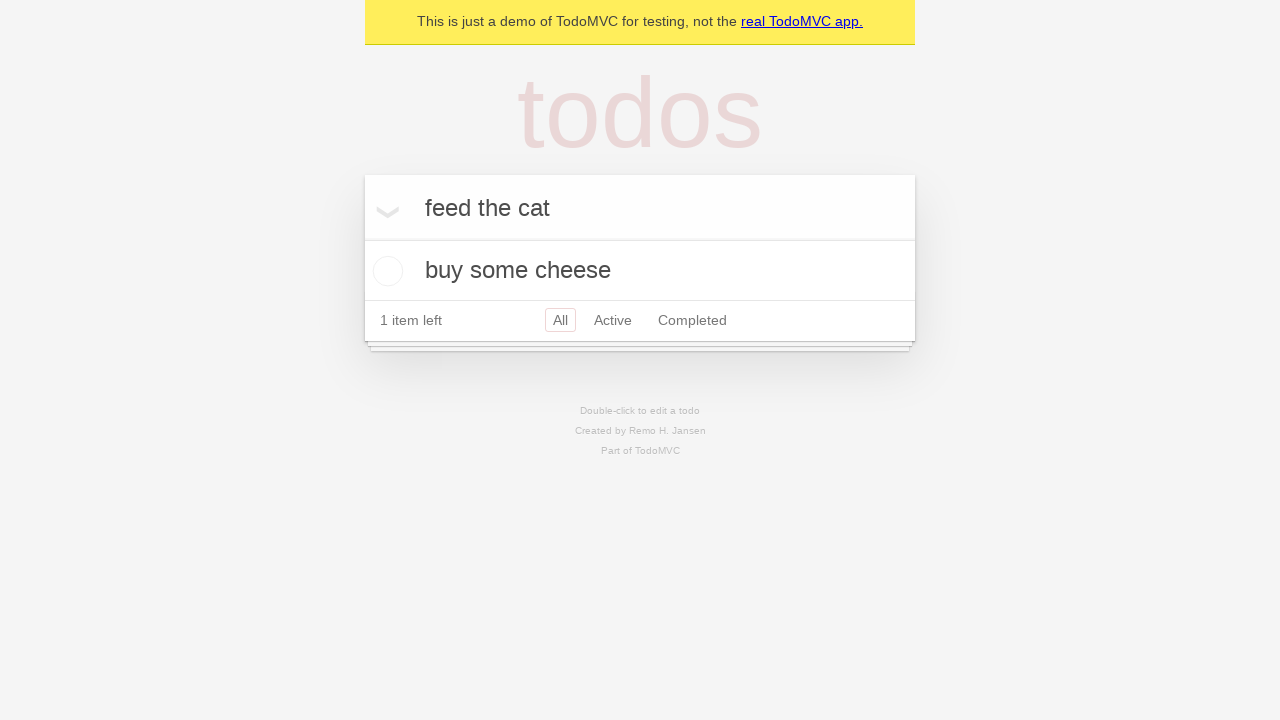

Pressed Enter to add second todo on internal:attr=[placeholder="What needs to be done?"i]
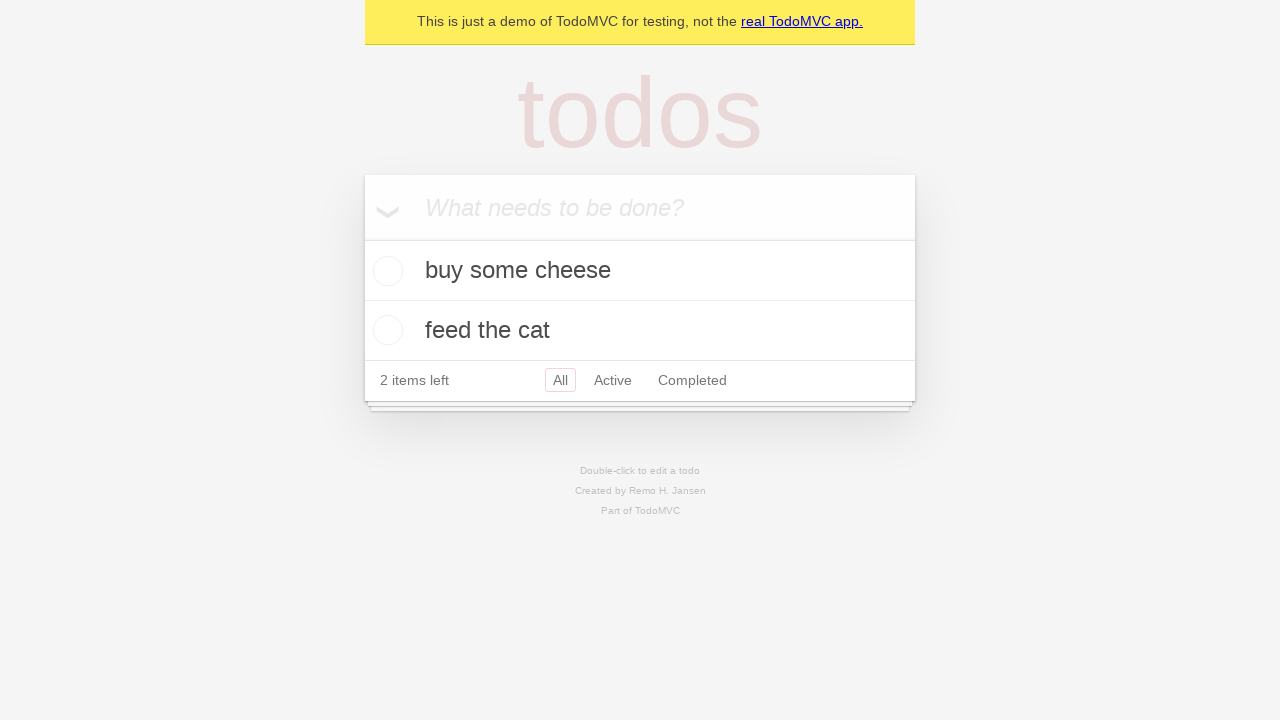

Filled todo input with 'book a doctors appointment' on internal:attr=[placeholder="What needs to be done?"i]
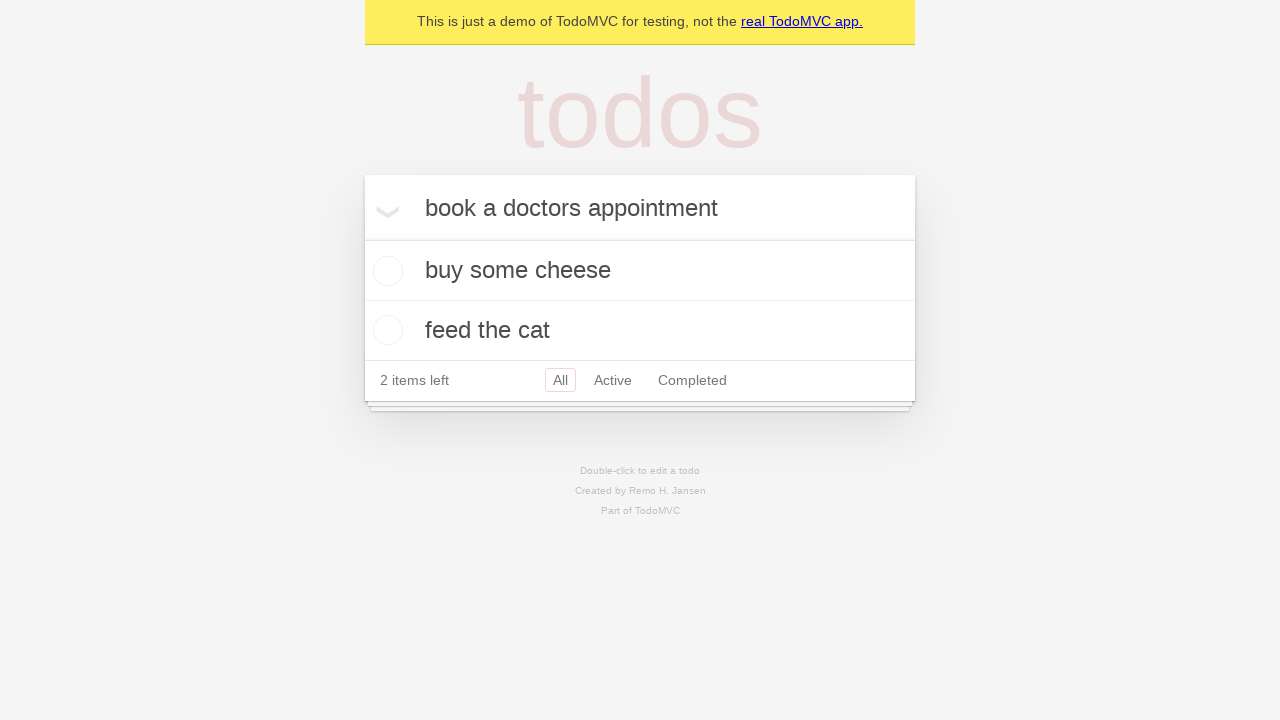

Pressed Enter to add third todo on internal:attr=[placeholder="What needs to be done?"i]
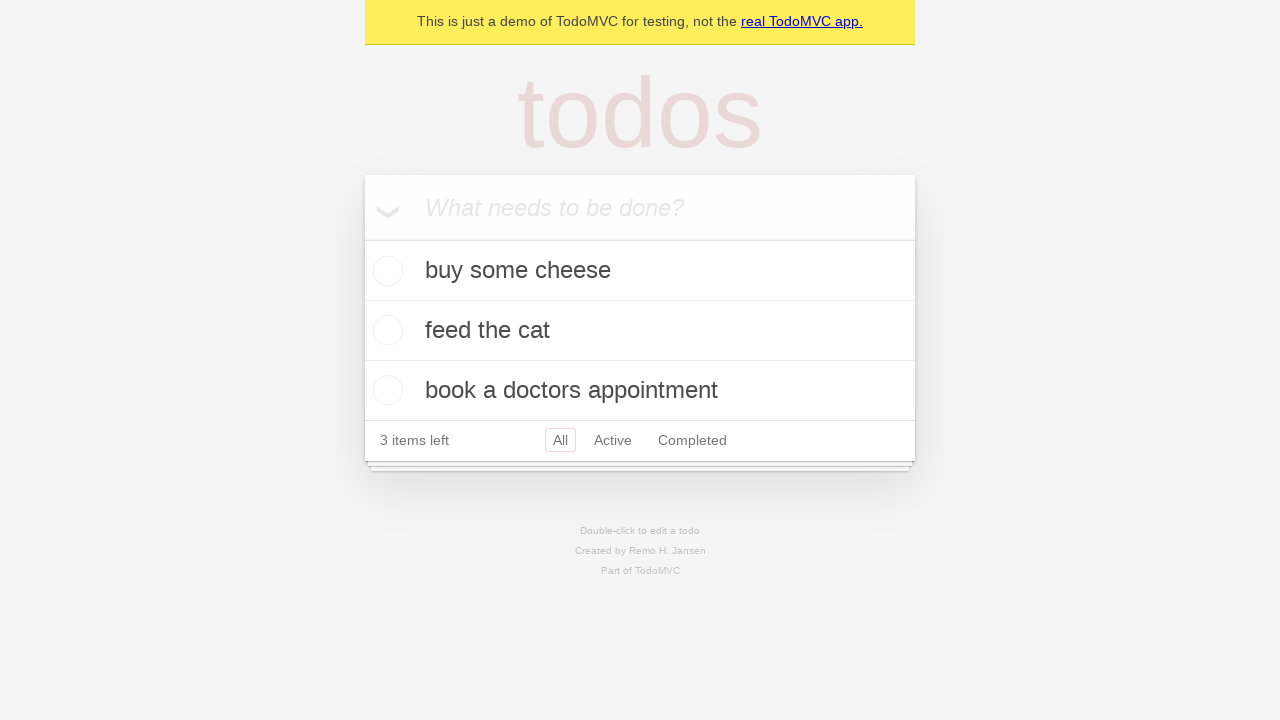

Checked the second todo item to mark it complete at (385, 330) on internal:testid=[data-testid="todo-item"s] >> nth=1 >> internal:role=checkbox
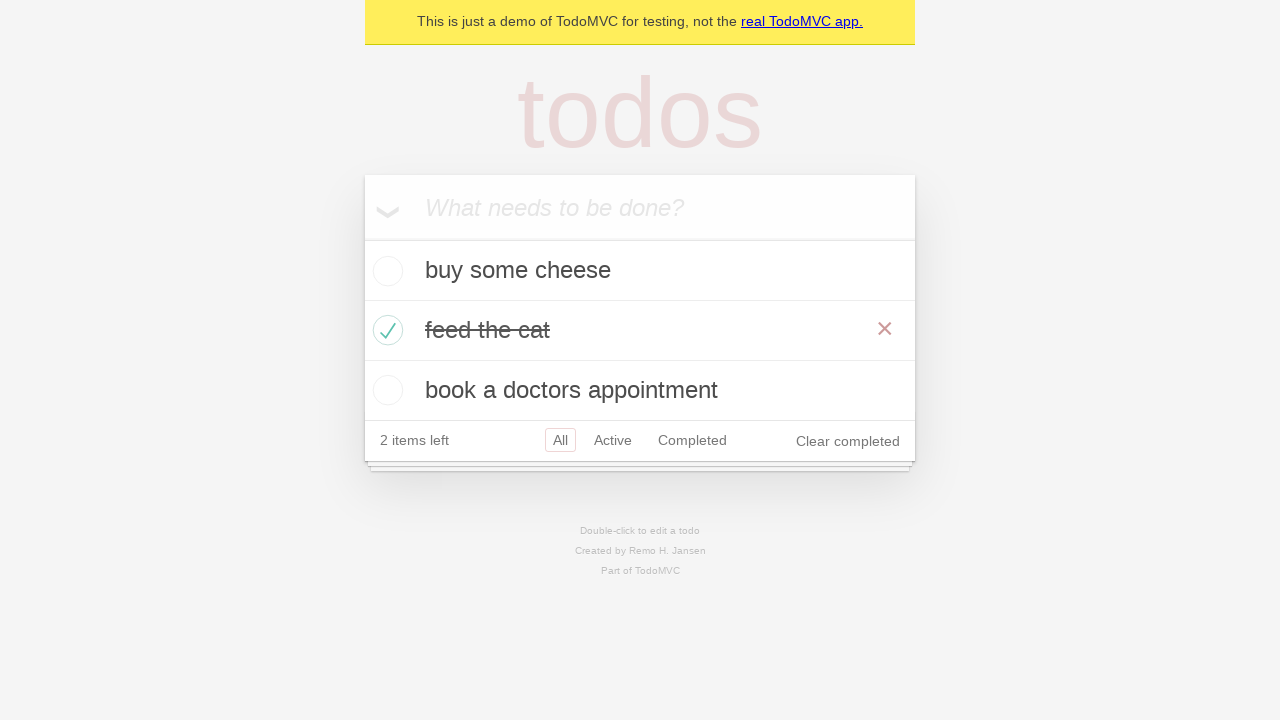

Clicked Active filter to display only non-completed items at (613, 440) on internal:role=link[name="Active"i]
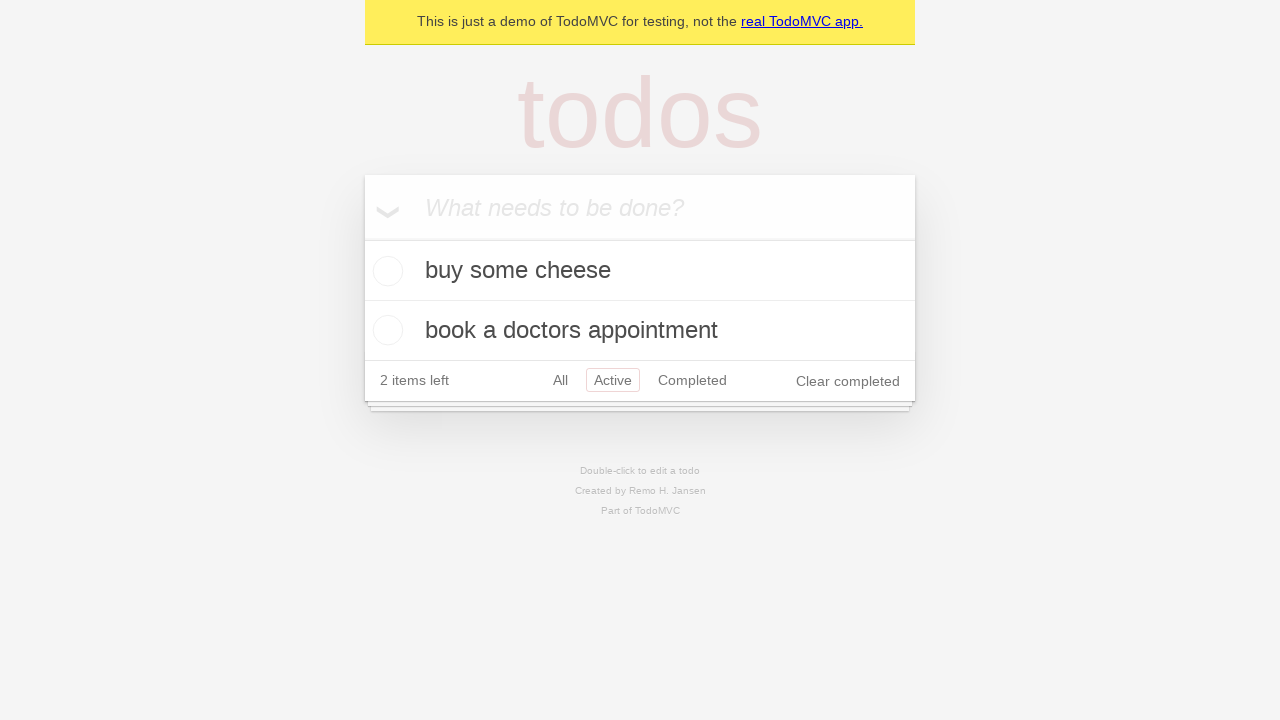

Filtered todo list loaded showing only active items
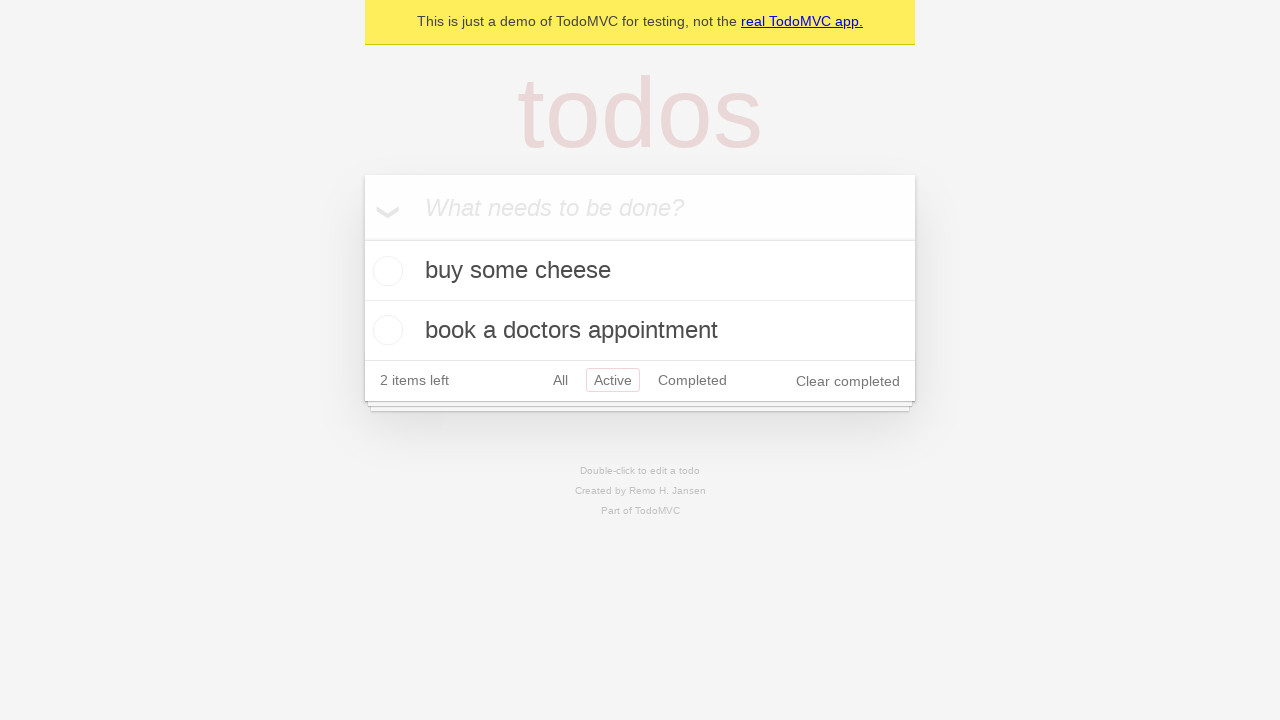

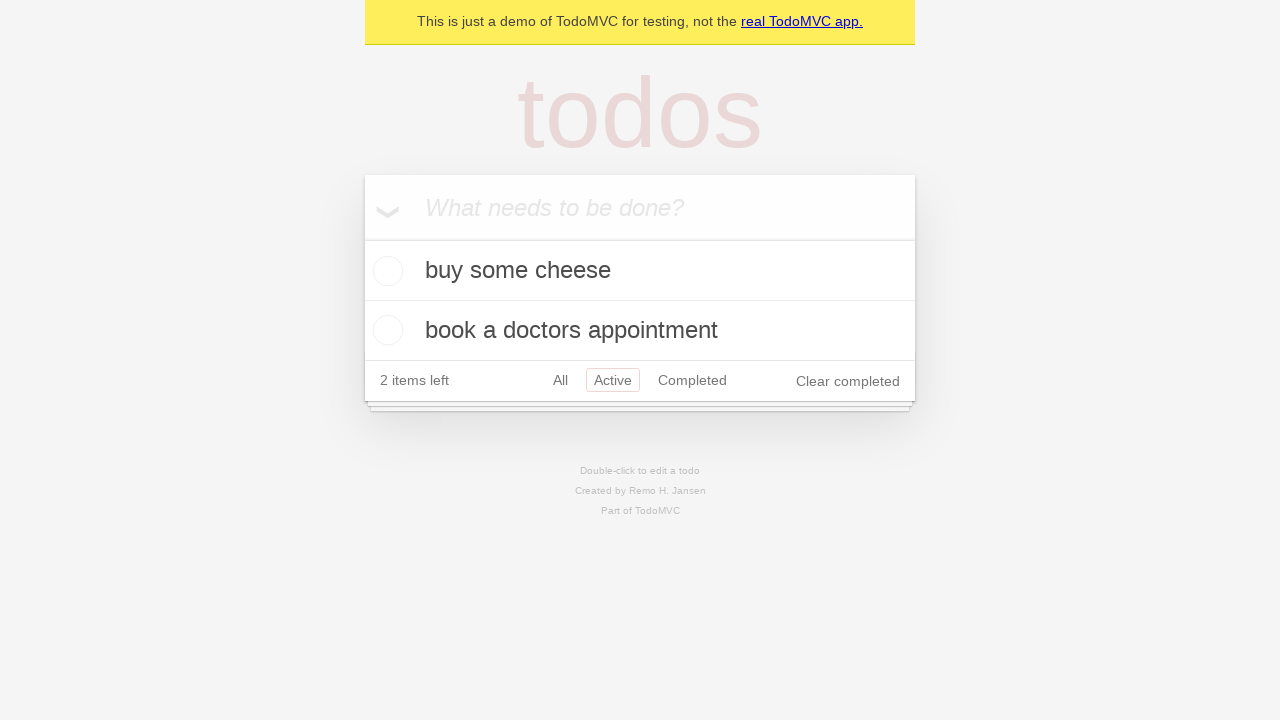